Navigates to NSE India website and waits for the page to fully load, verifying the page title is accessible

Starting URL: https://www.nseindia.com/

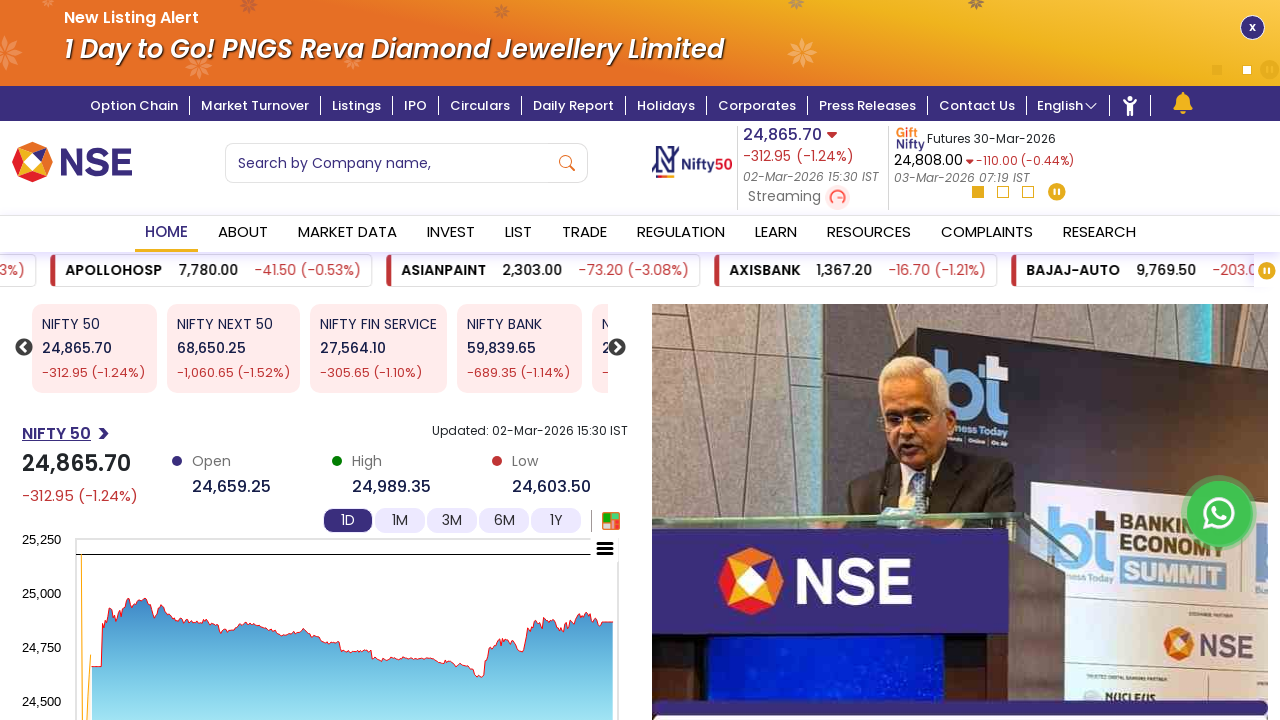

Waited for page to reach network idle state
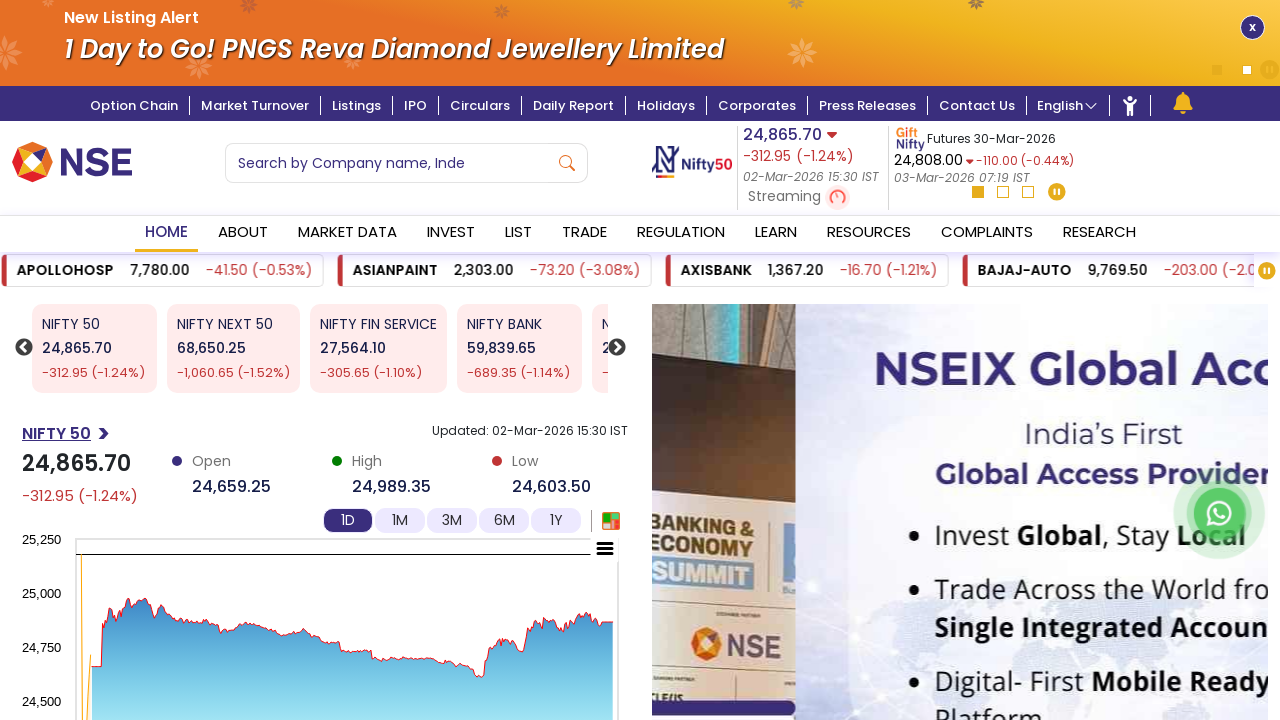

Waited 3 seconds for dynamic content to load
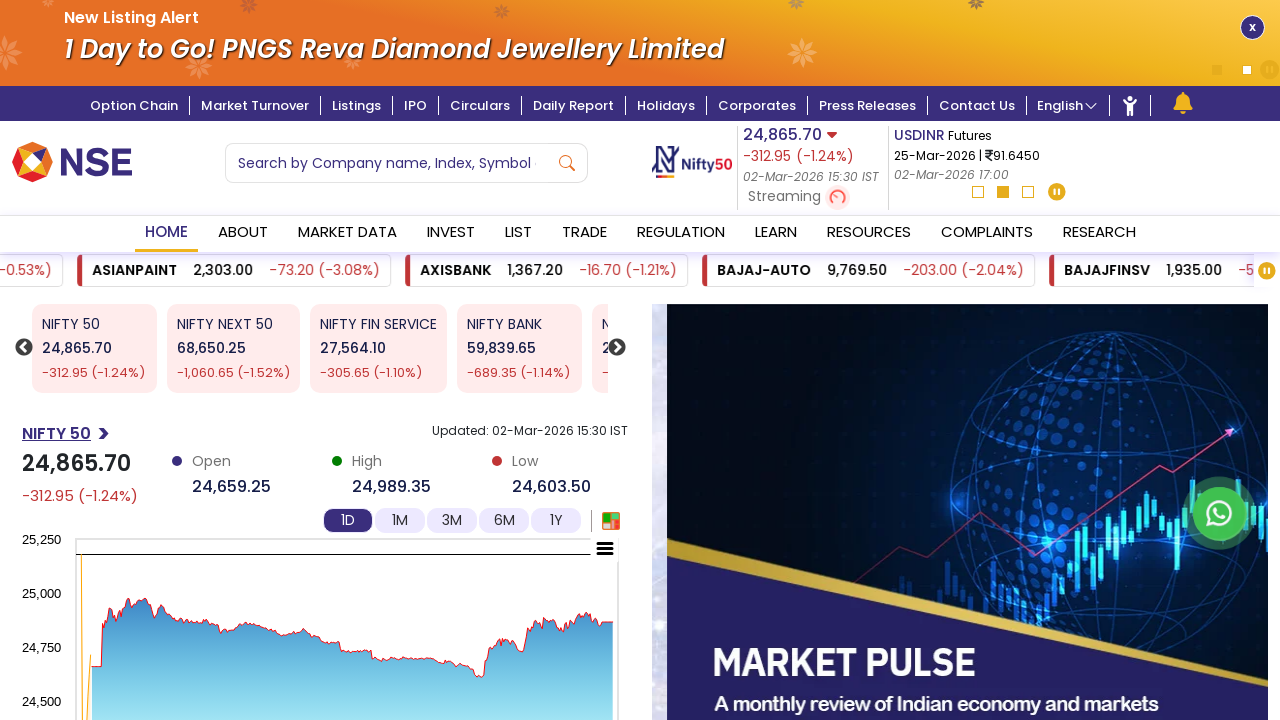

Verified page title is accessible
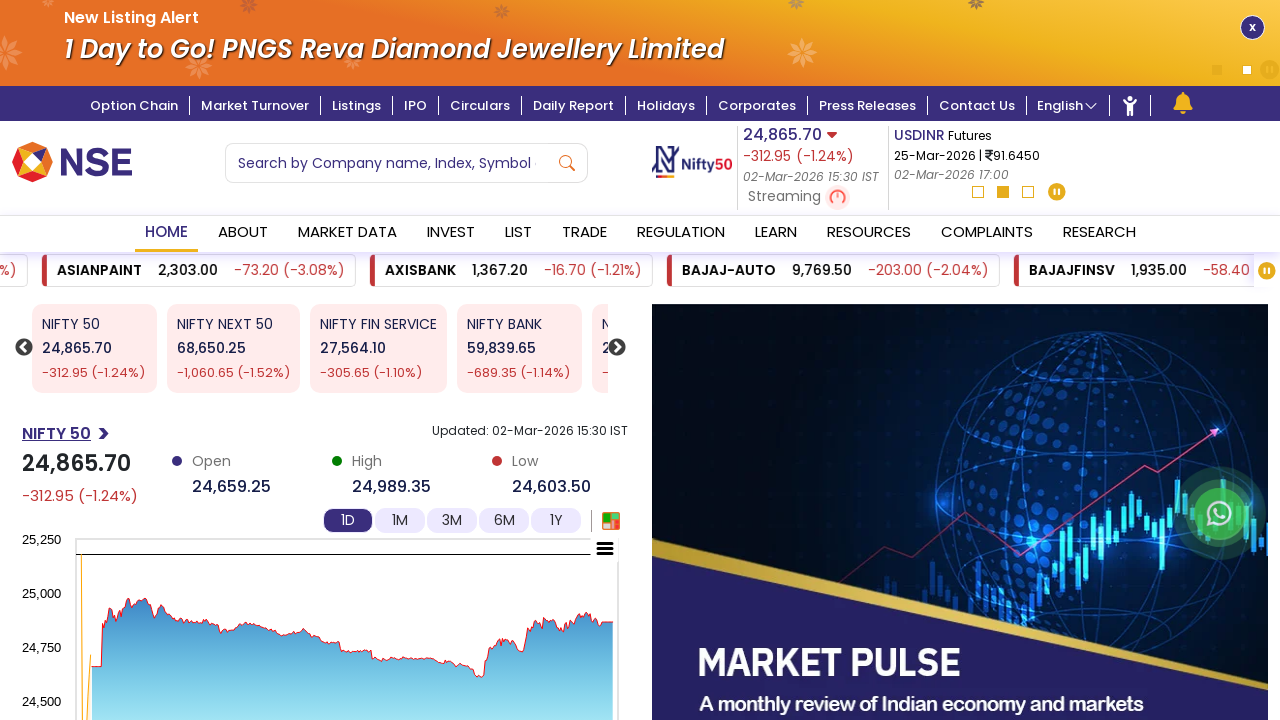

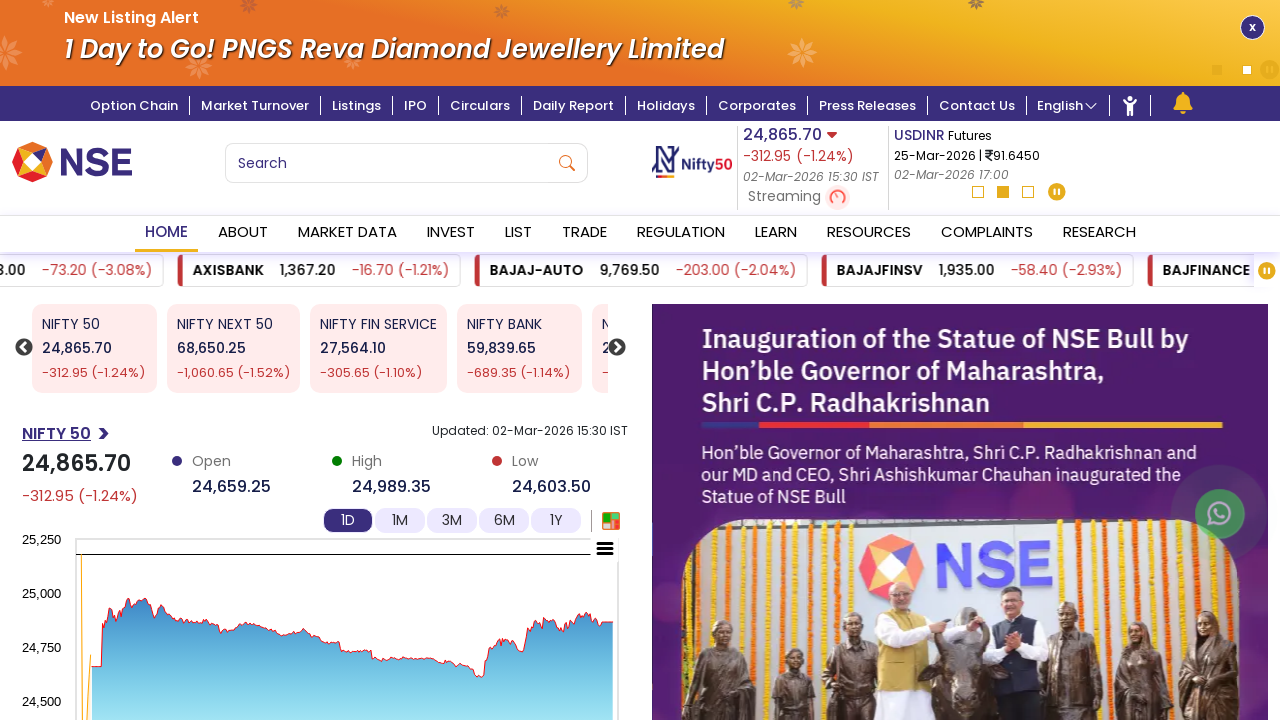